Navigates to DemoQA homepage, clicks on the Elements card, and then clicks on the Check Box menu item

Starting URL: https://demoqa.com

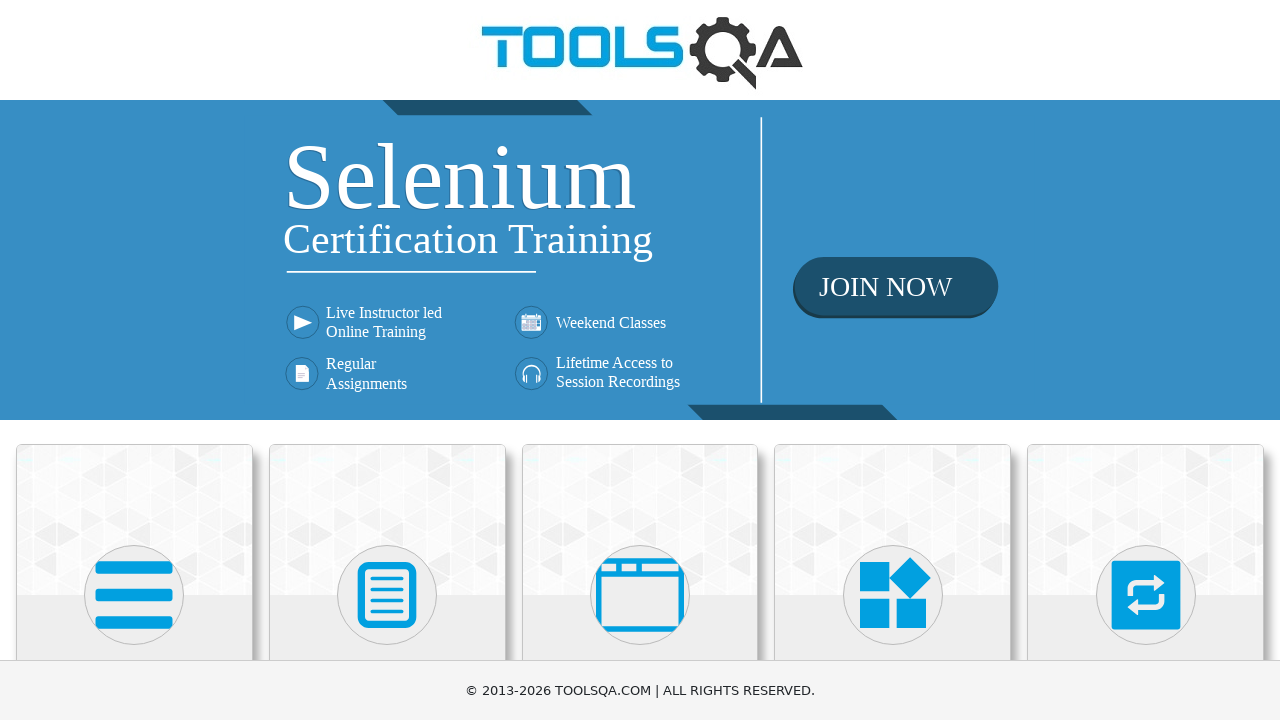

Navigated to DemoQA homepage
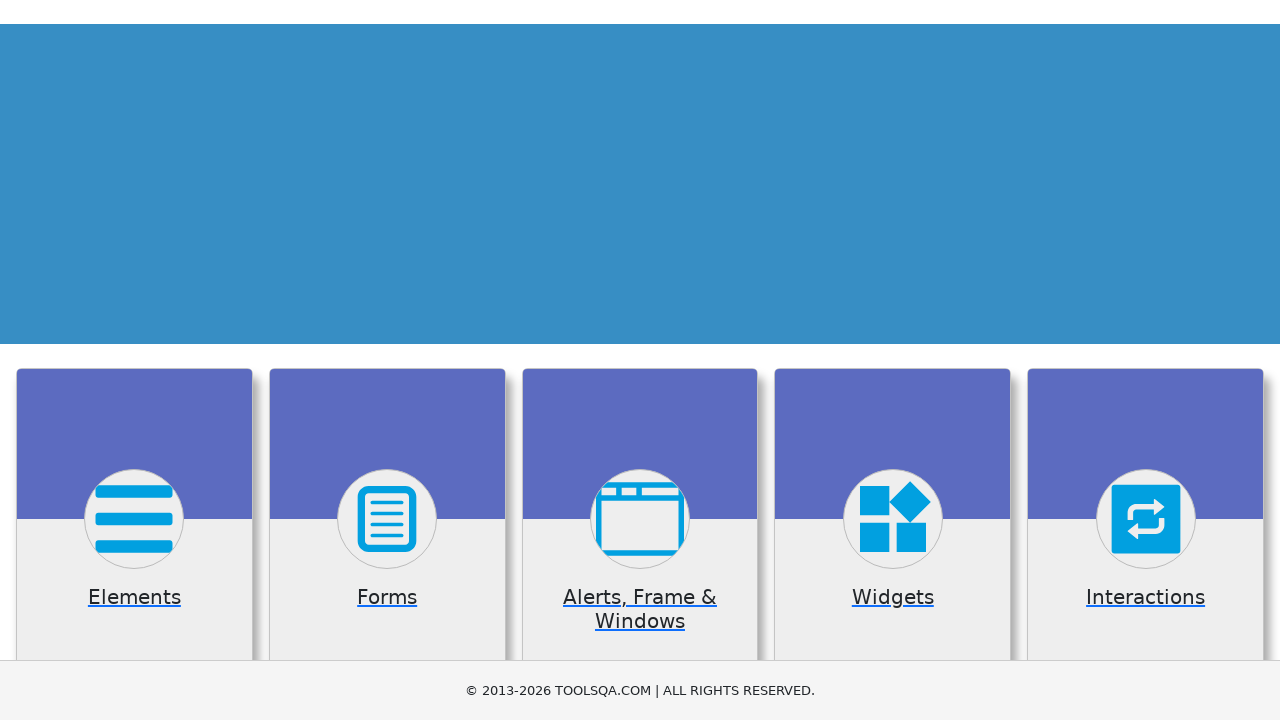

Clicked on the Elements card at (134, 520) on div.card.mt-4.top-card:nth-child(1)
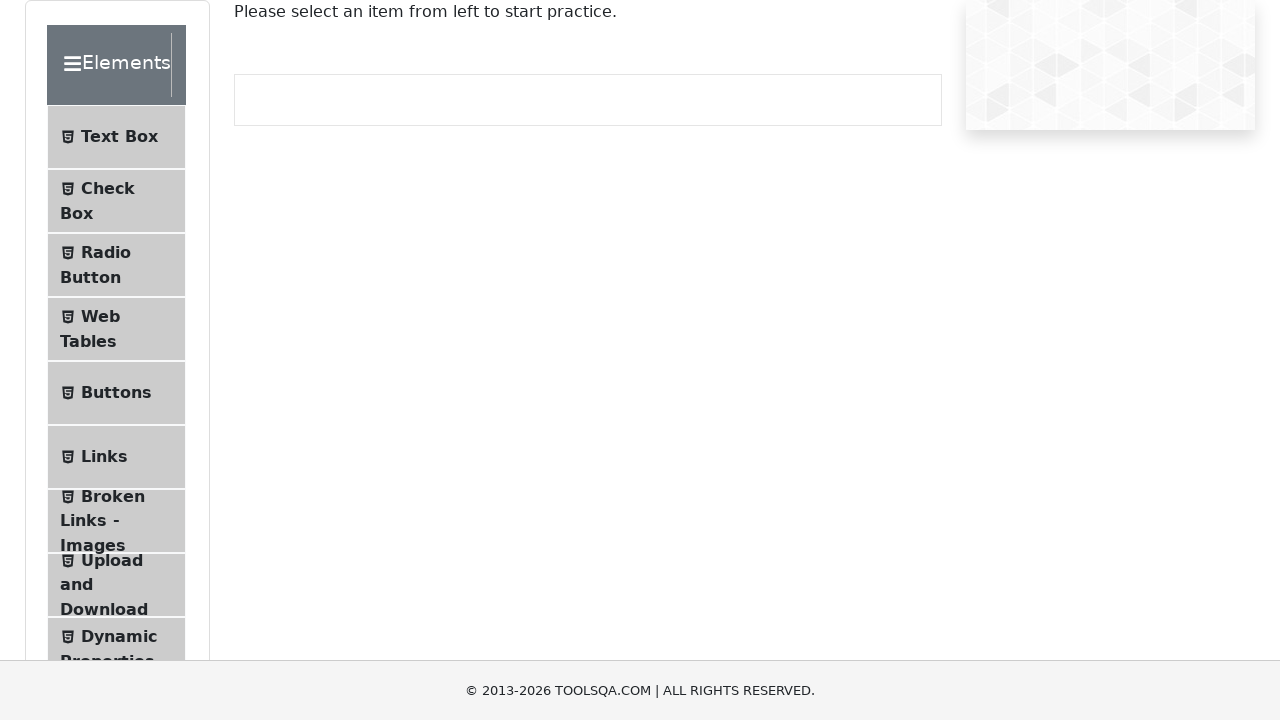

Clicked on the Check Box menu item at (116, 201) on div.element-list.collapse.show li#item-1
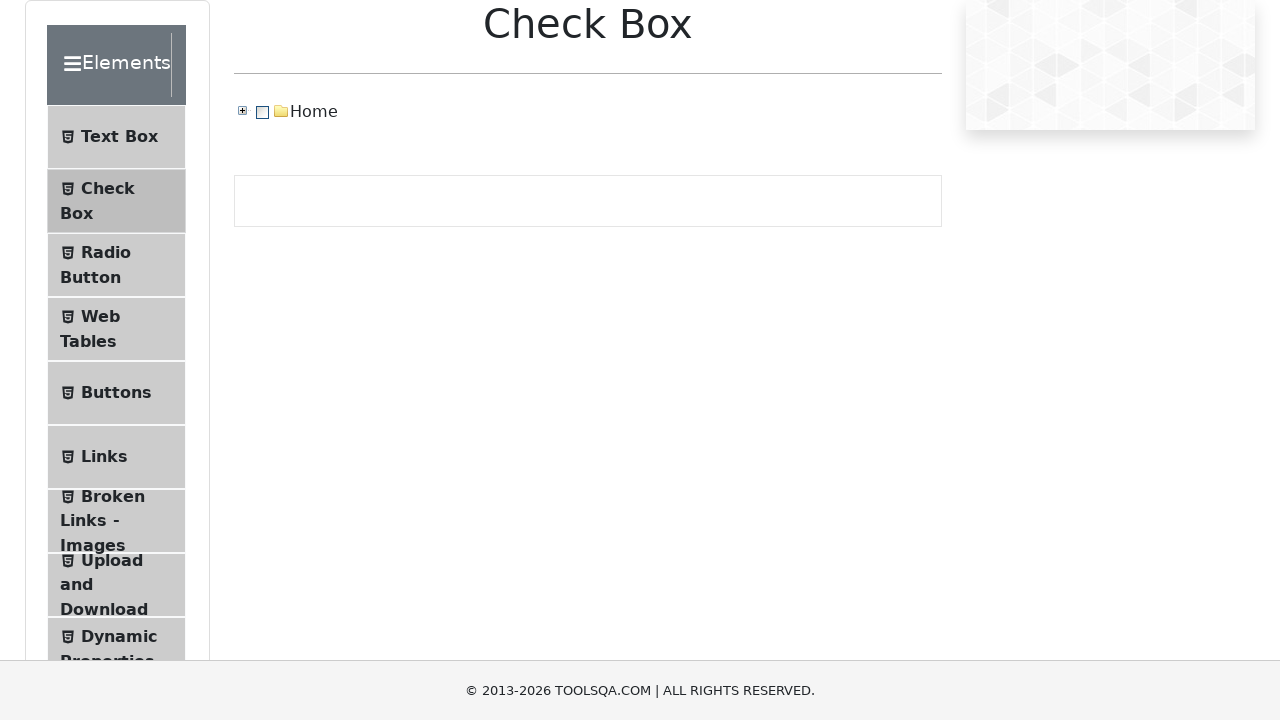

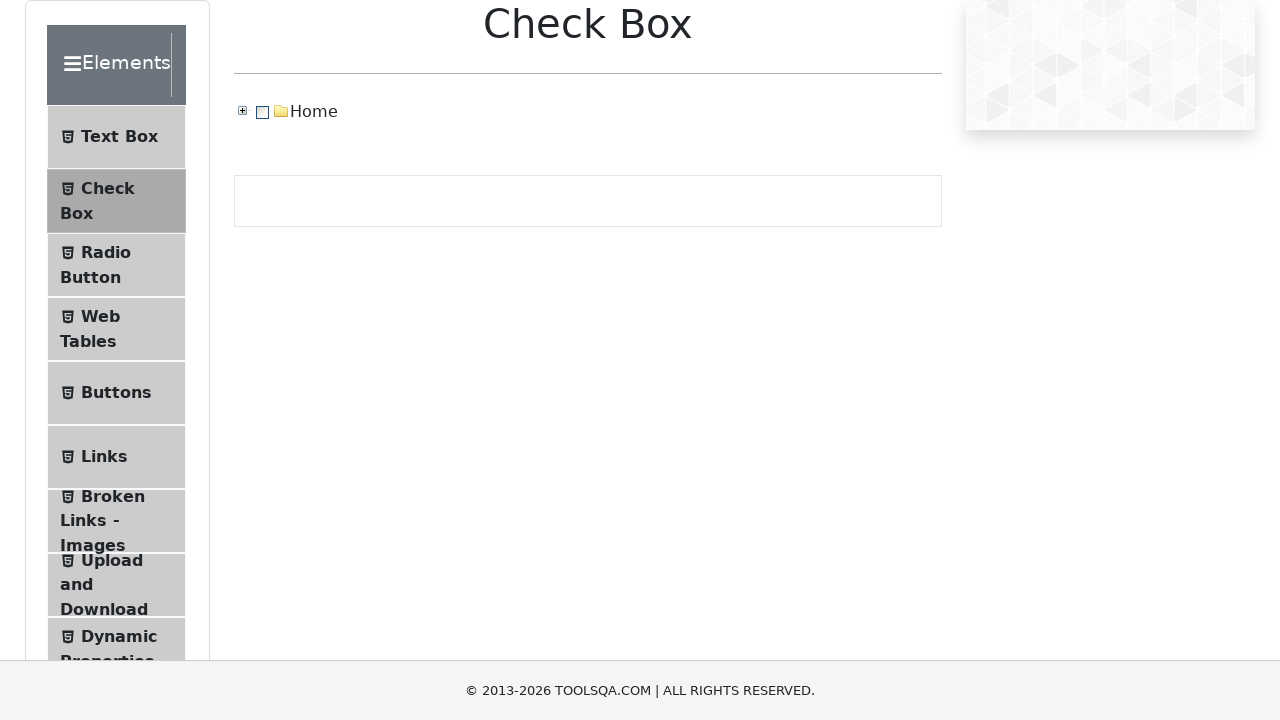